Tests editing a todo item by double-clicking, changing text, and pressing Enter

Starting URL: https://demo.playwright.dev/todomvc

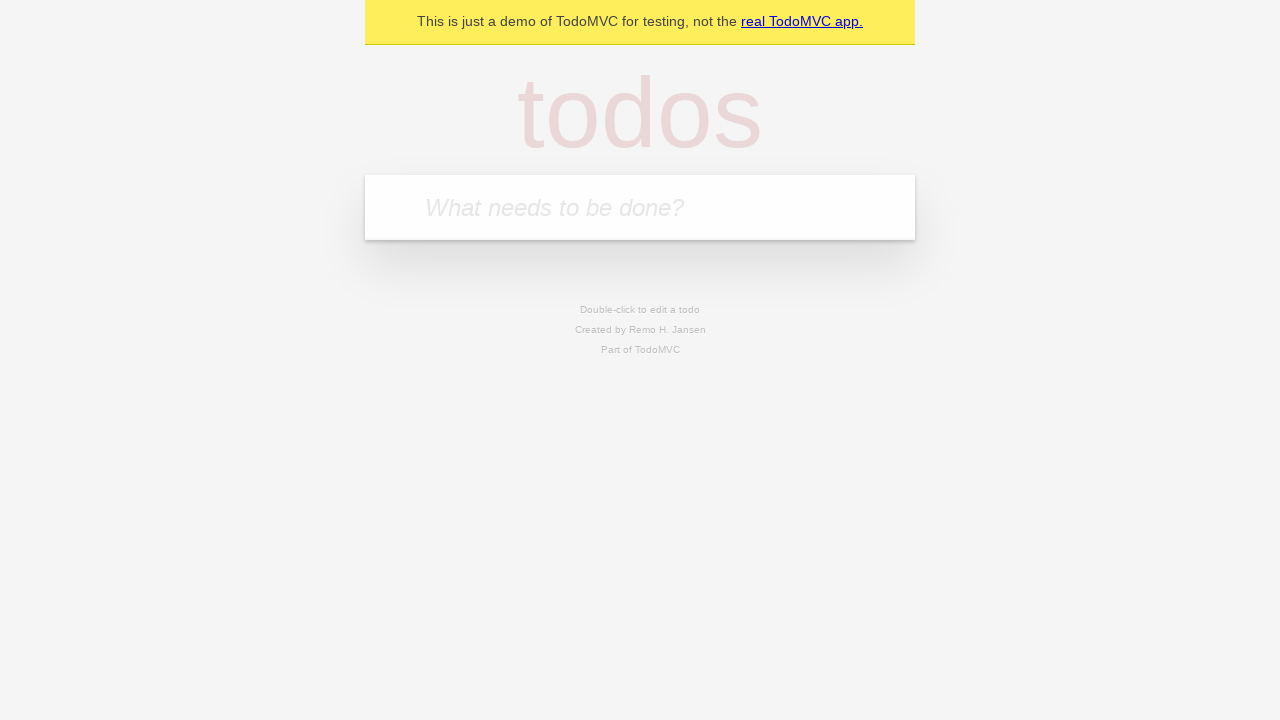

Filled new todo input with 'buy some cheese' on internal:attr=[placeholder="What needs to be done?"i]
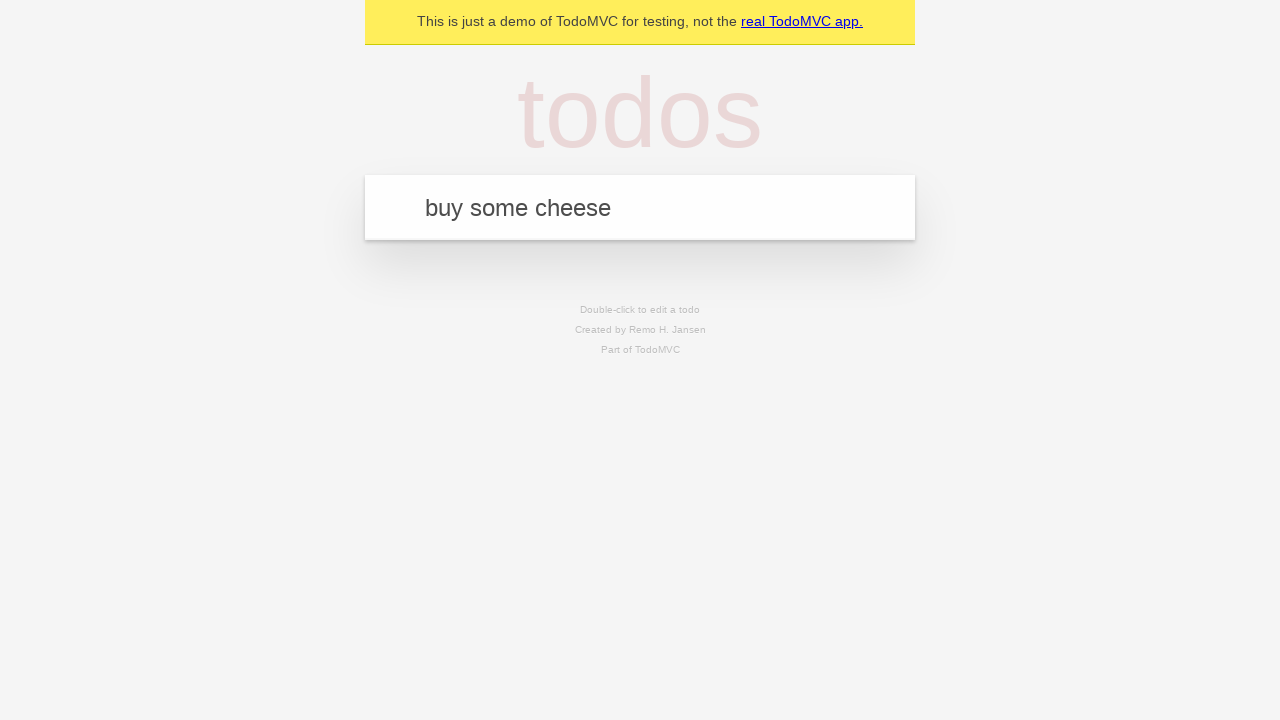

Pressed Enter to create first todo item on internal:attr=[placeholder="What needs to be done?"i]
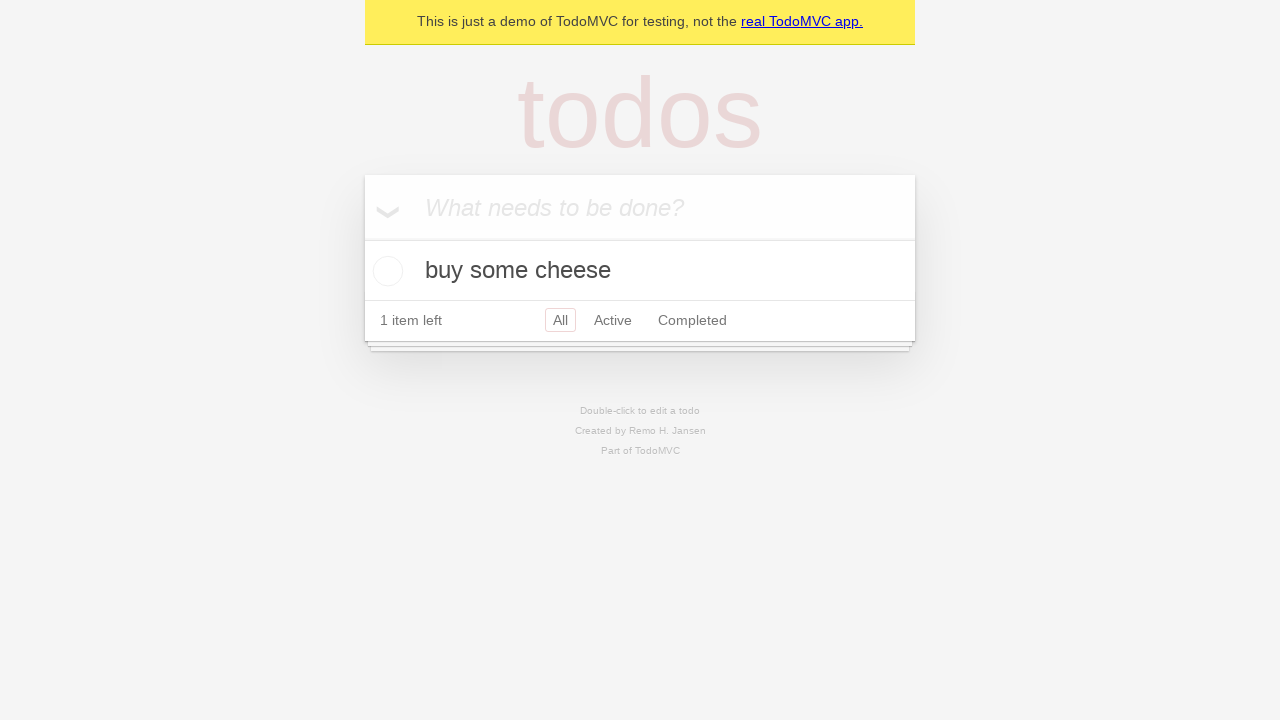

Filled new todo input with 'feed the cat' on internal:attr=[placeholder="What needs to be done?"i]
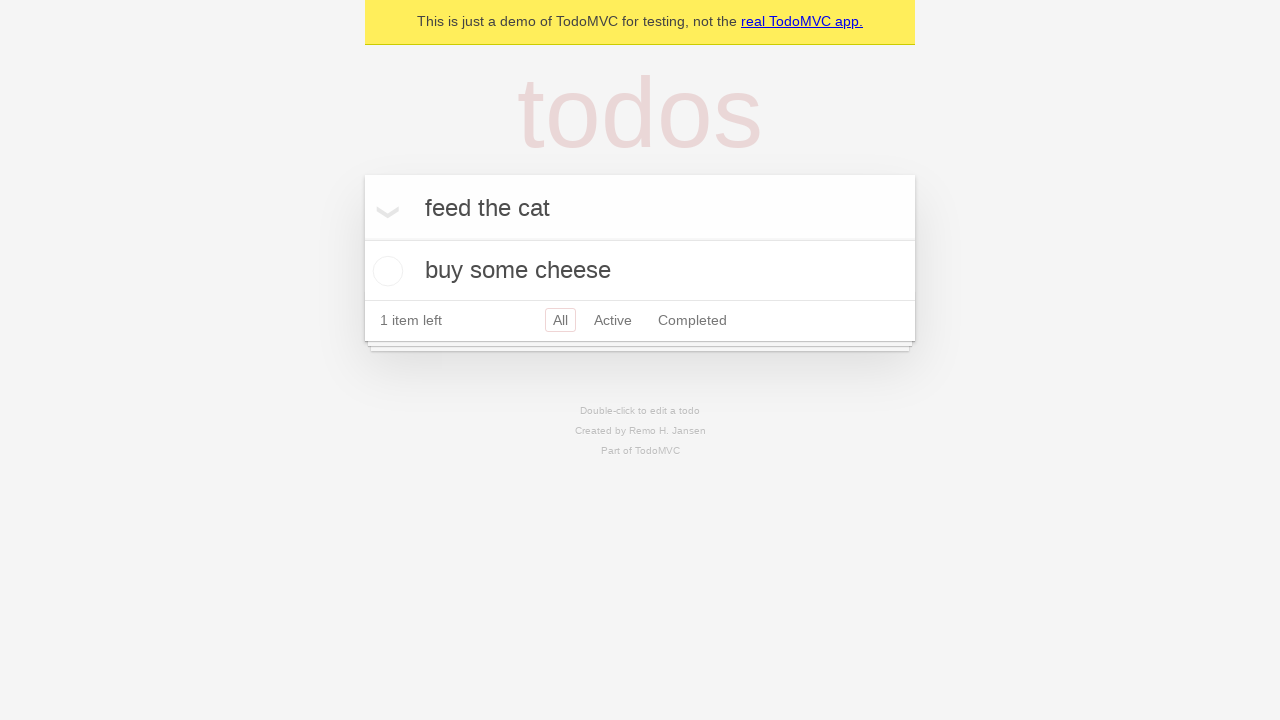

Pressed Enter to create second todo item on internal:attr=[placeholder="What needs to be done?"i]
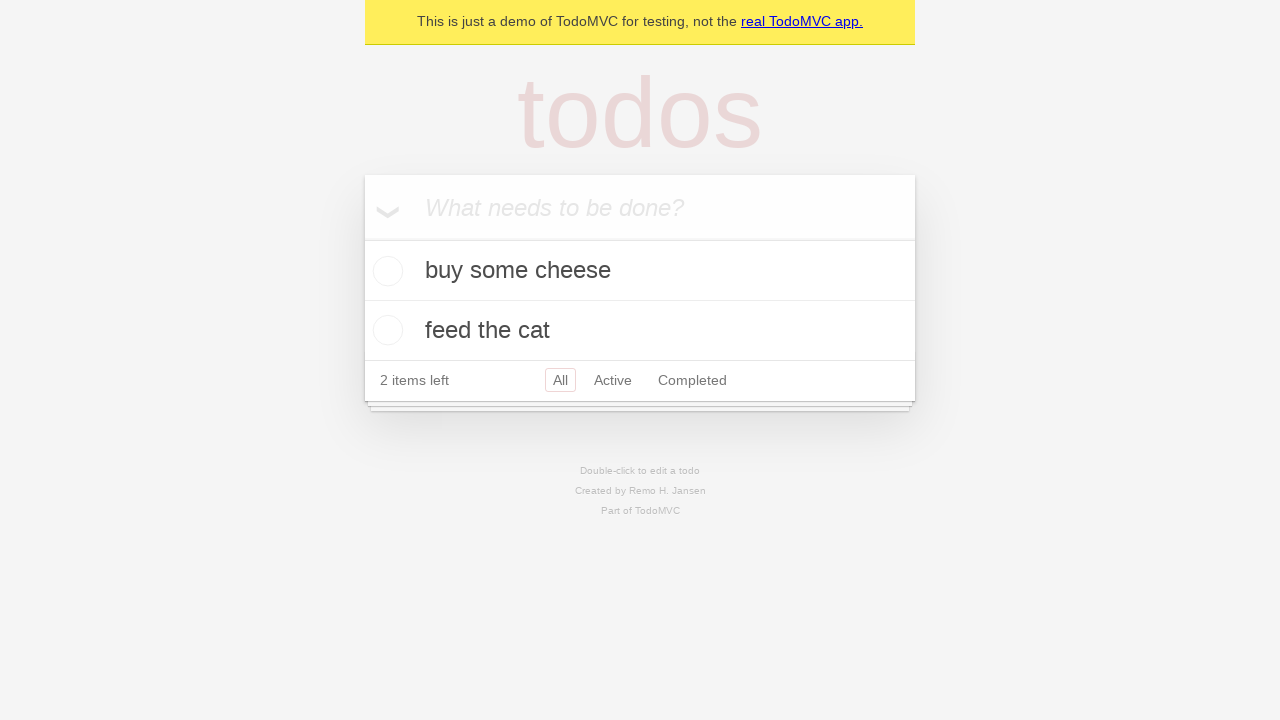

Filled new todo input with 'book a doctors appointment' on internal:attr=[placeholder="What needs to be done?"i]
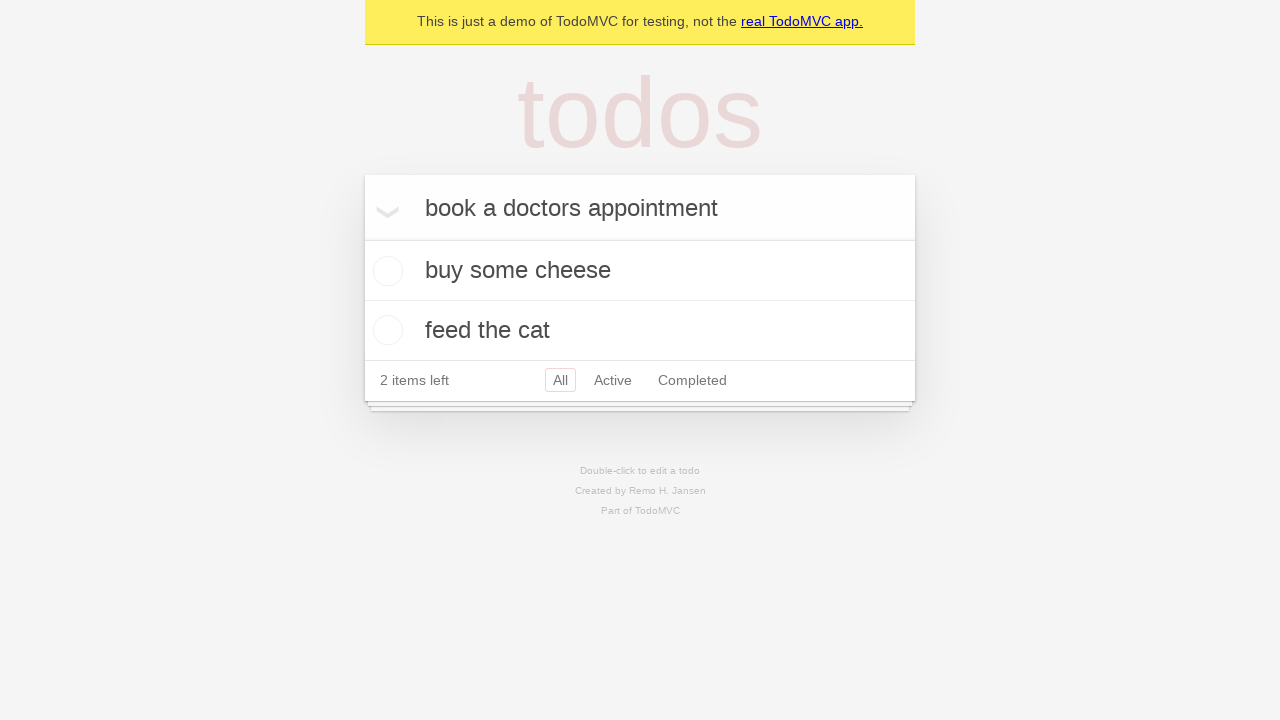

Pressed Enter to create third todo item on internal:attr=[placeholder="What needs to be done?"i]
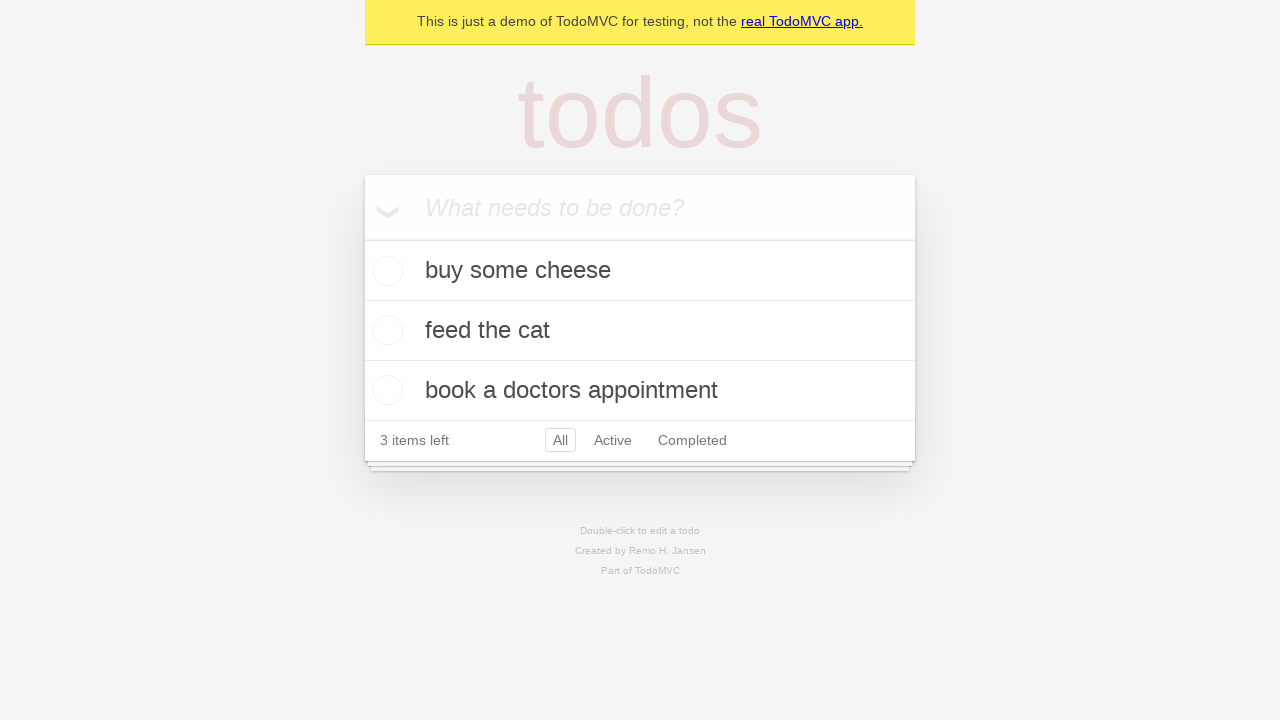

Waited for all todo items to load
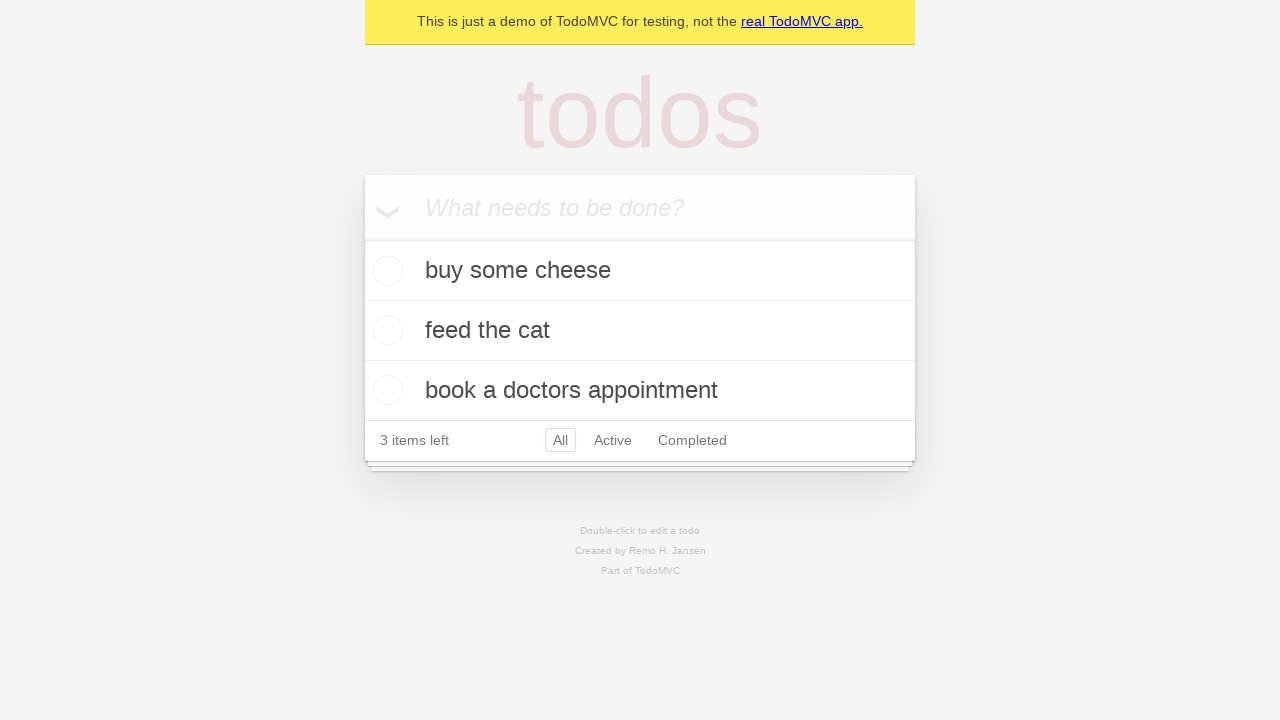

Located all todo items
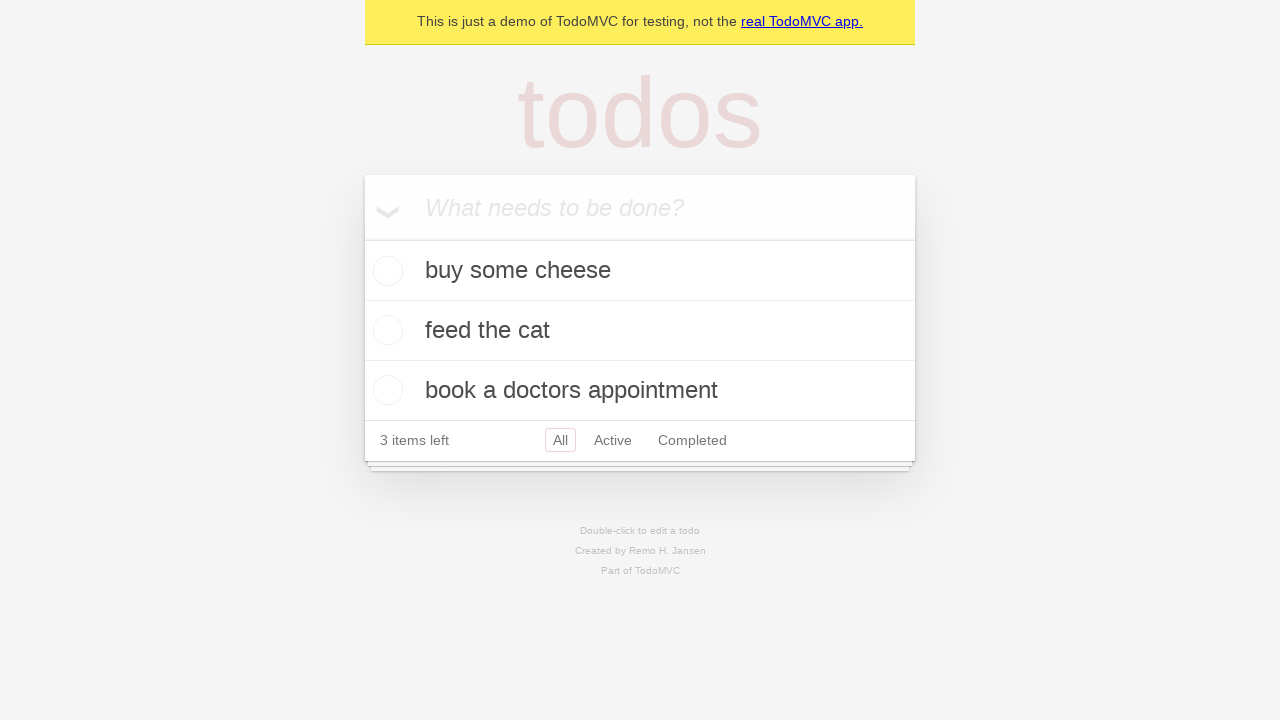

Selected the second todo item
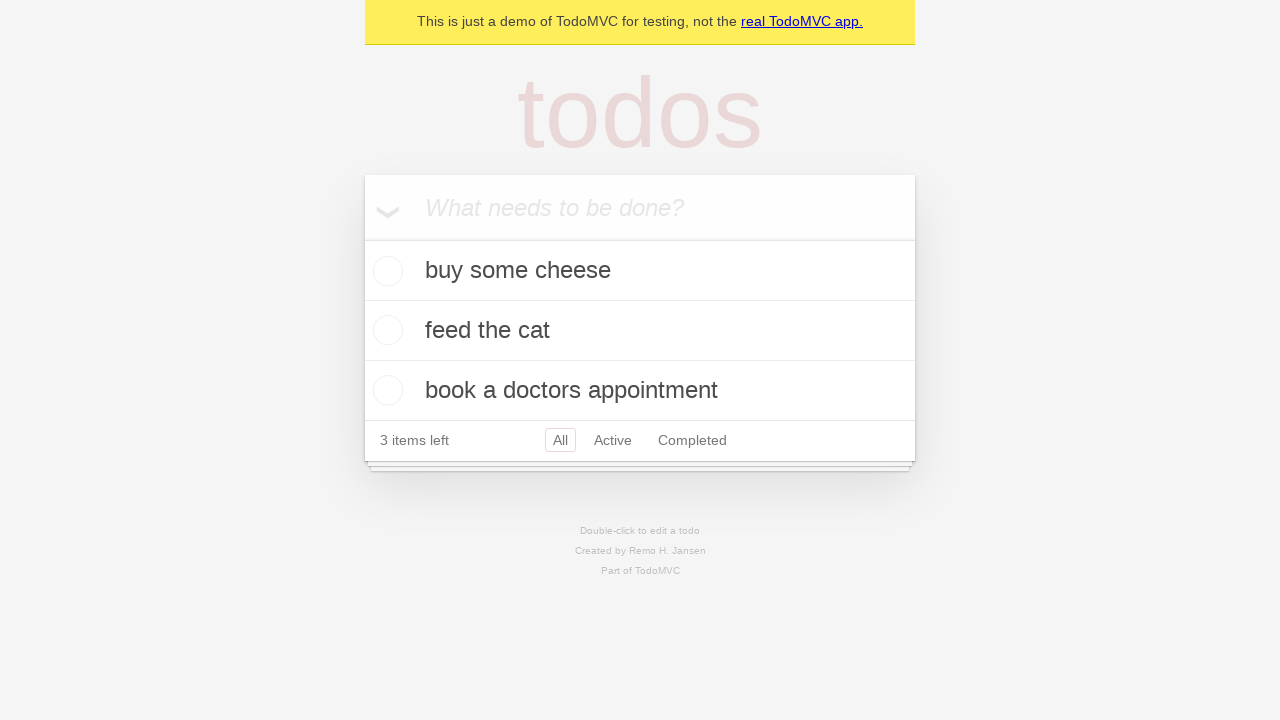

Double-clicked second todo item to enter edit mode at (640, 331) on internal:testid=[data-testid="todo-item"s] >> nth=1
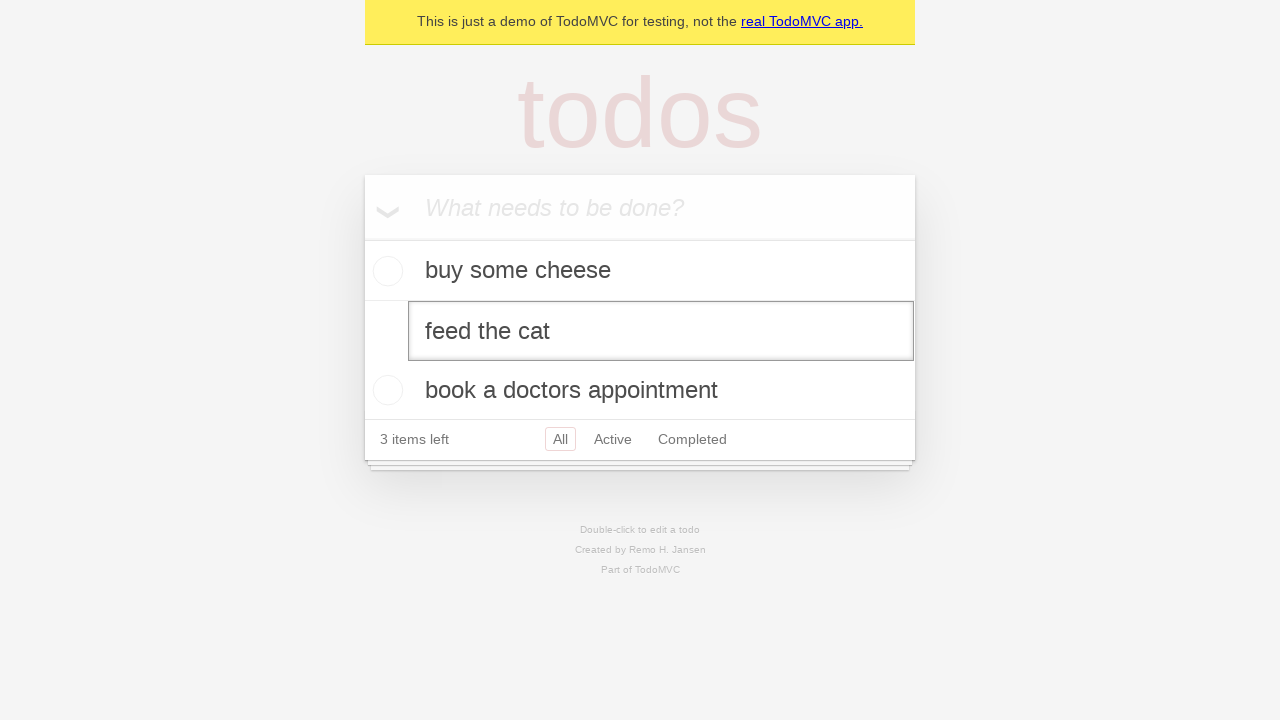

Changed todo text to 'buy some sausages' on internal:testid=[data-testid="todo-item"s] >> nth=1 >> internal:role=textbox[nam
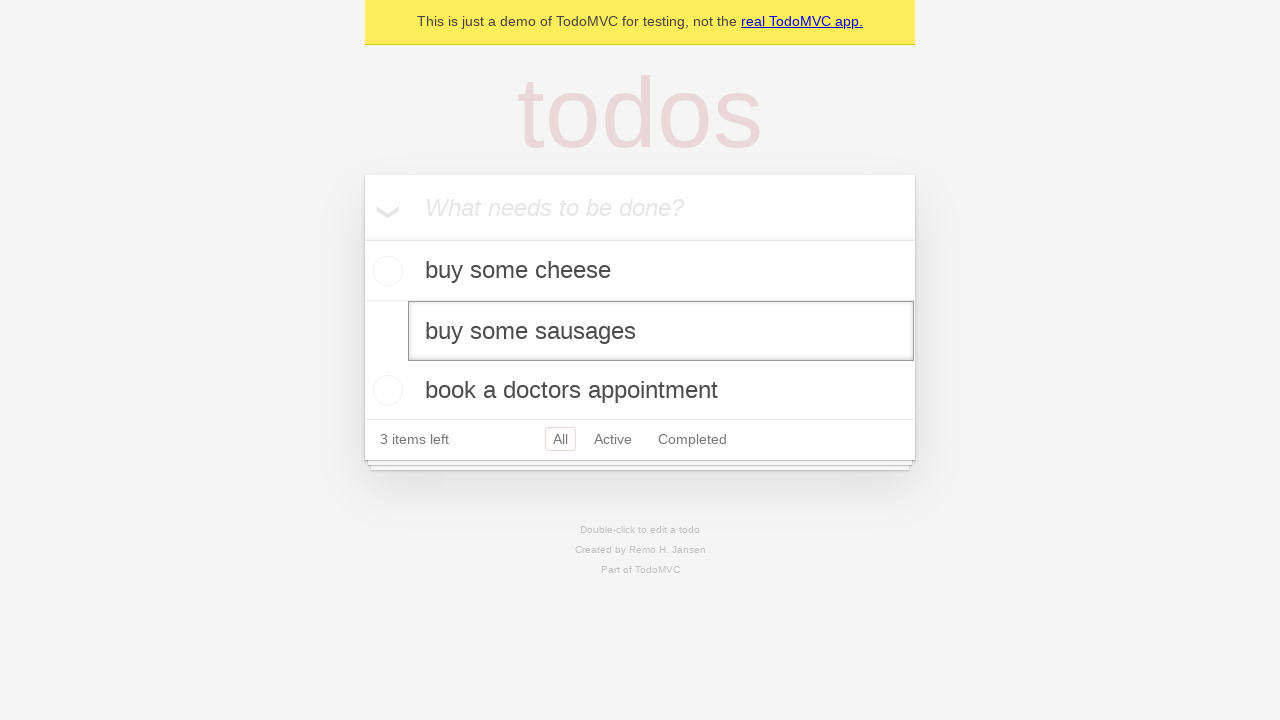

Pressed Enter to save edited todo item on internal:testid=[data-testid="todo-item"s] >> nth=1 >> internal:role=textbox[nam
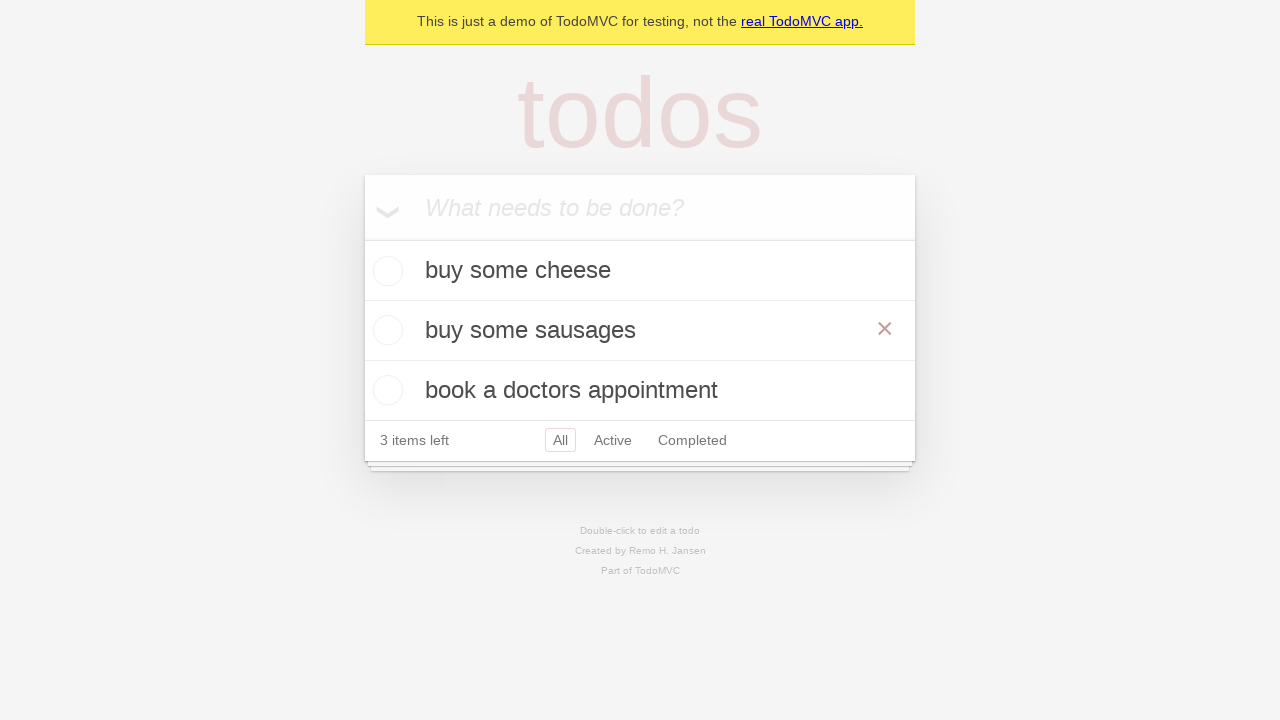

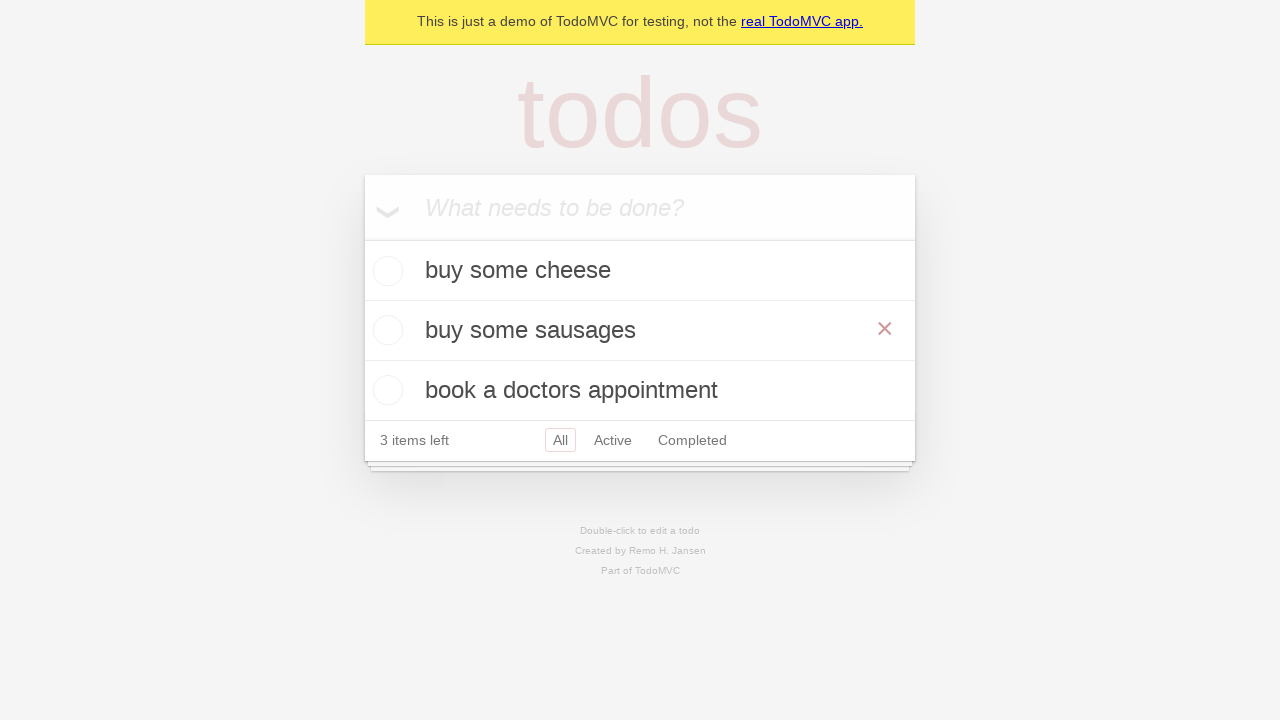